Tests the BOJA (Official Gazette of Andalusia) search functionality by entering a search term, configuring advanced search options including sort order, and verifying search results are displayed.

Starting URL: https://www.juntadeandalucia.es/eboja/buscador/

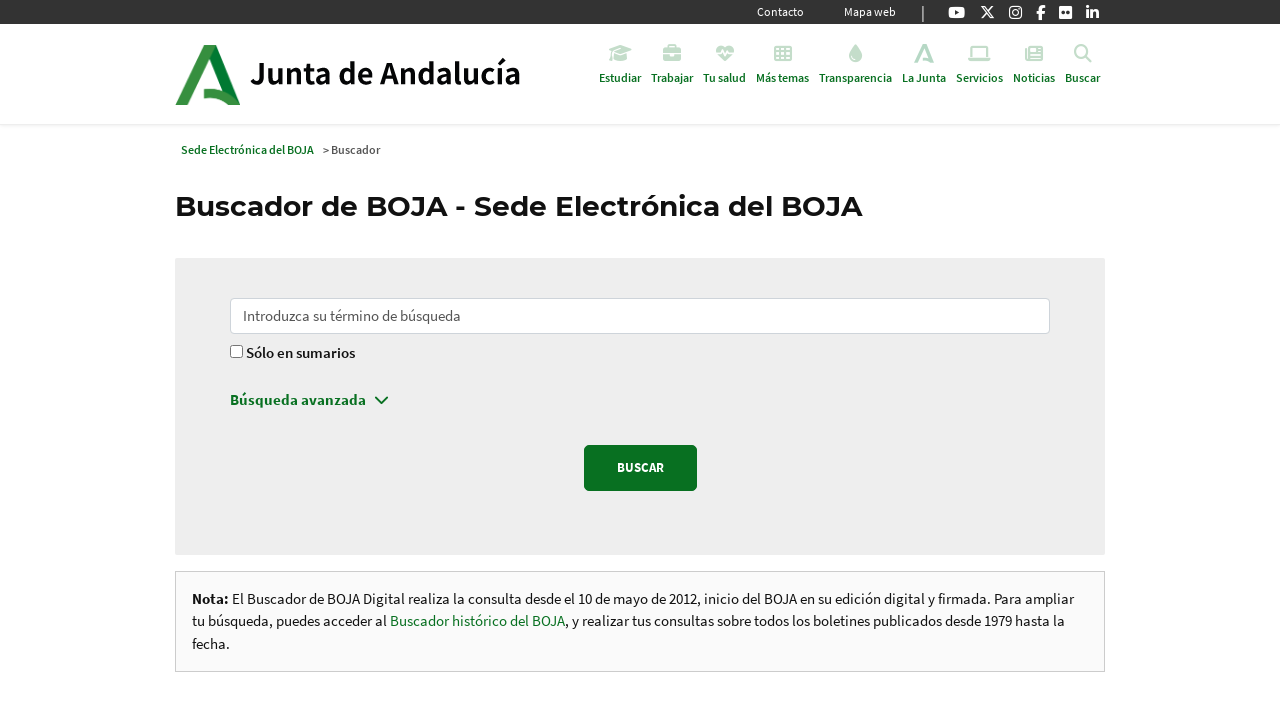

Filled search bar with 'ingeniero/a de caminos' on #q
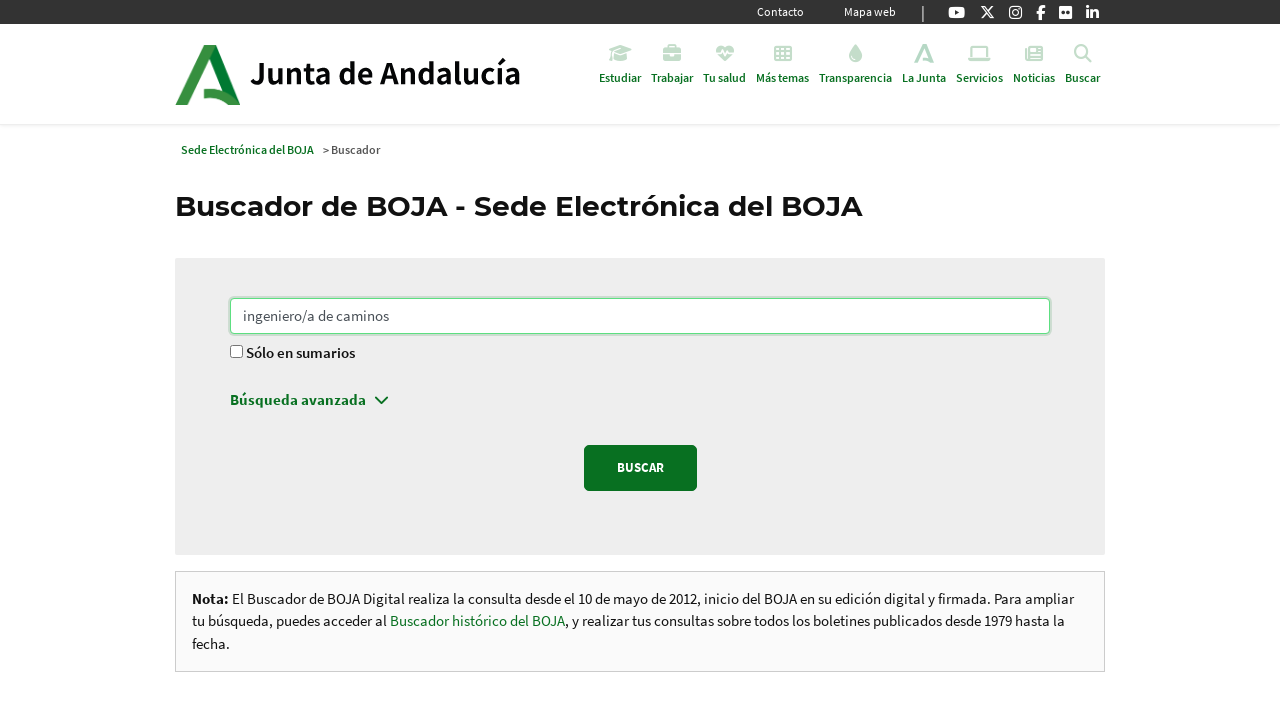

Clicked advanced search button at (640, 405) on .pl-0
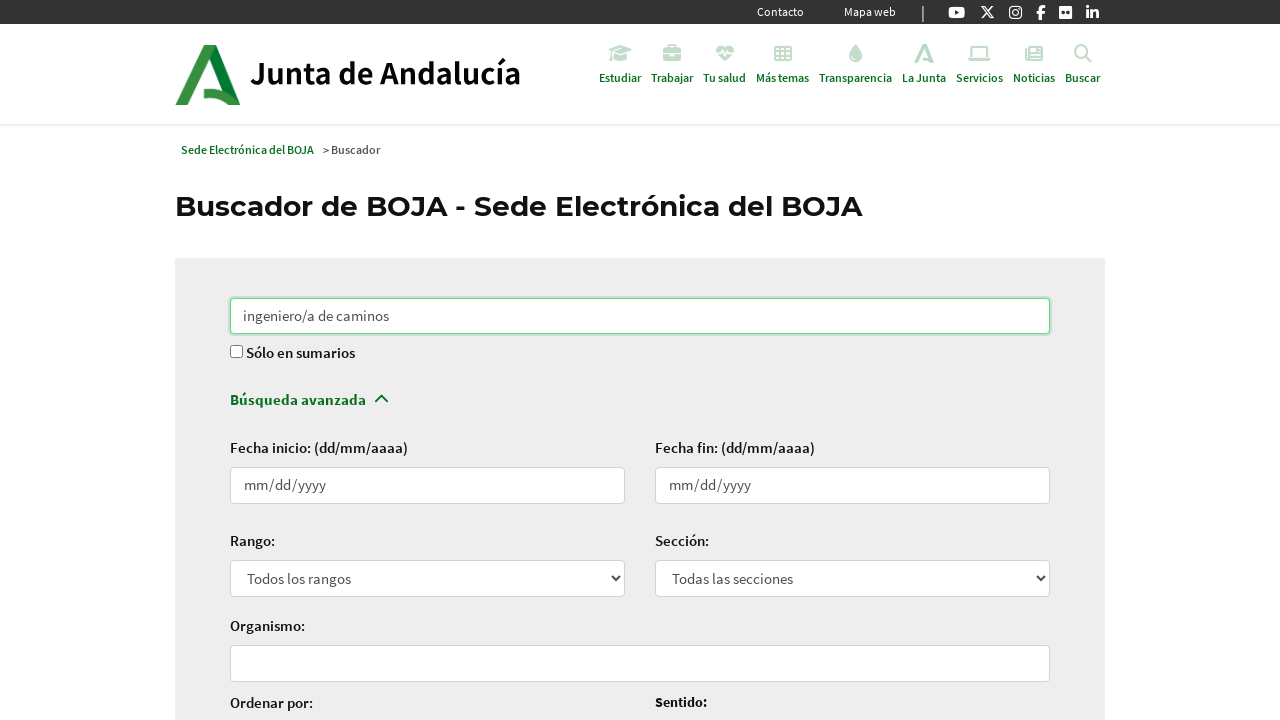

Selected sort by date option (bojaDateNormalized) on #ordenacion
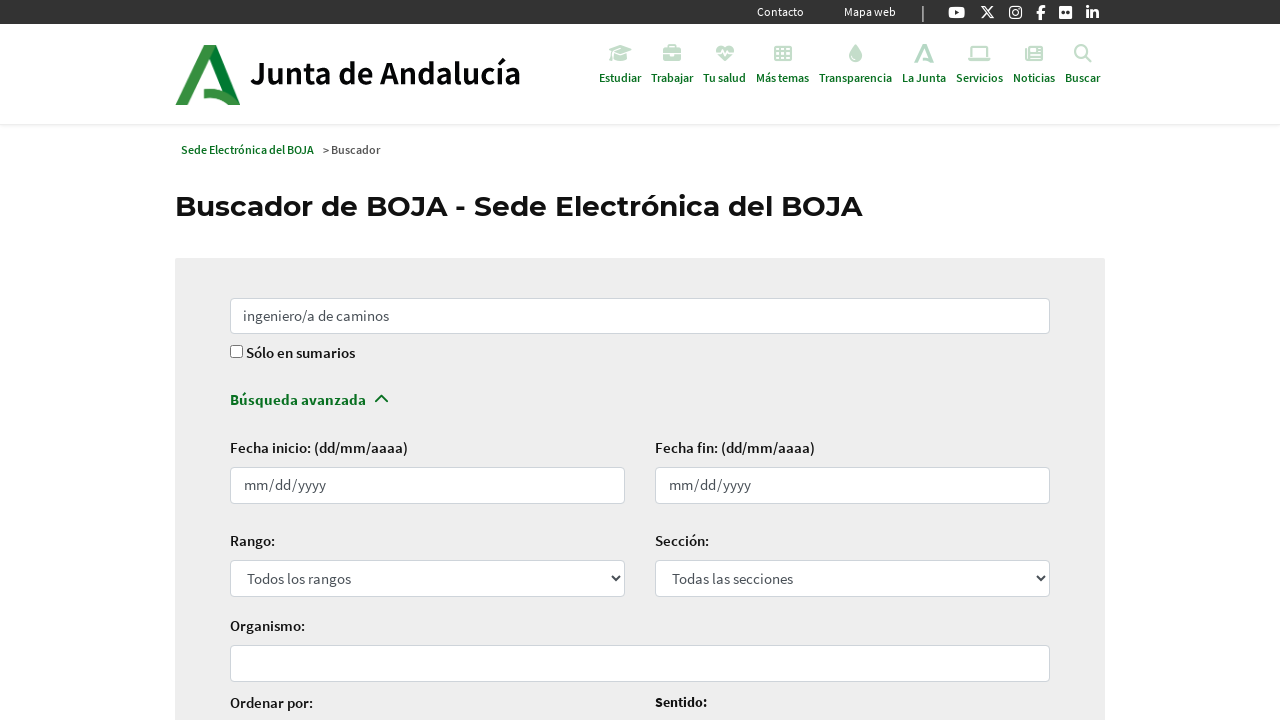

Selected descending order for sort at (662, 360) on #sentido_ordenacion-descendente
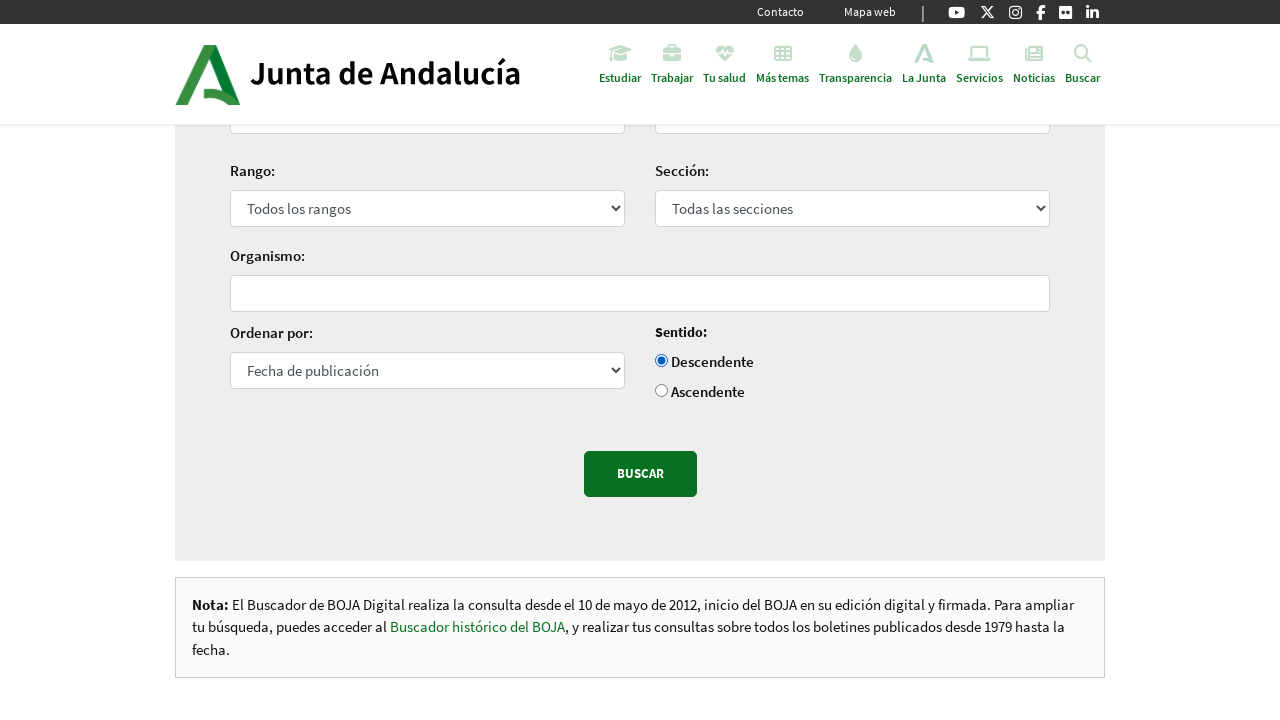

Clicked search button to execute search at (640, 474) on .btn.btn-primary.btn-lg
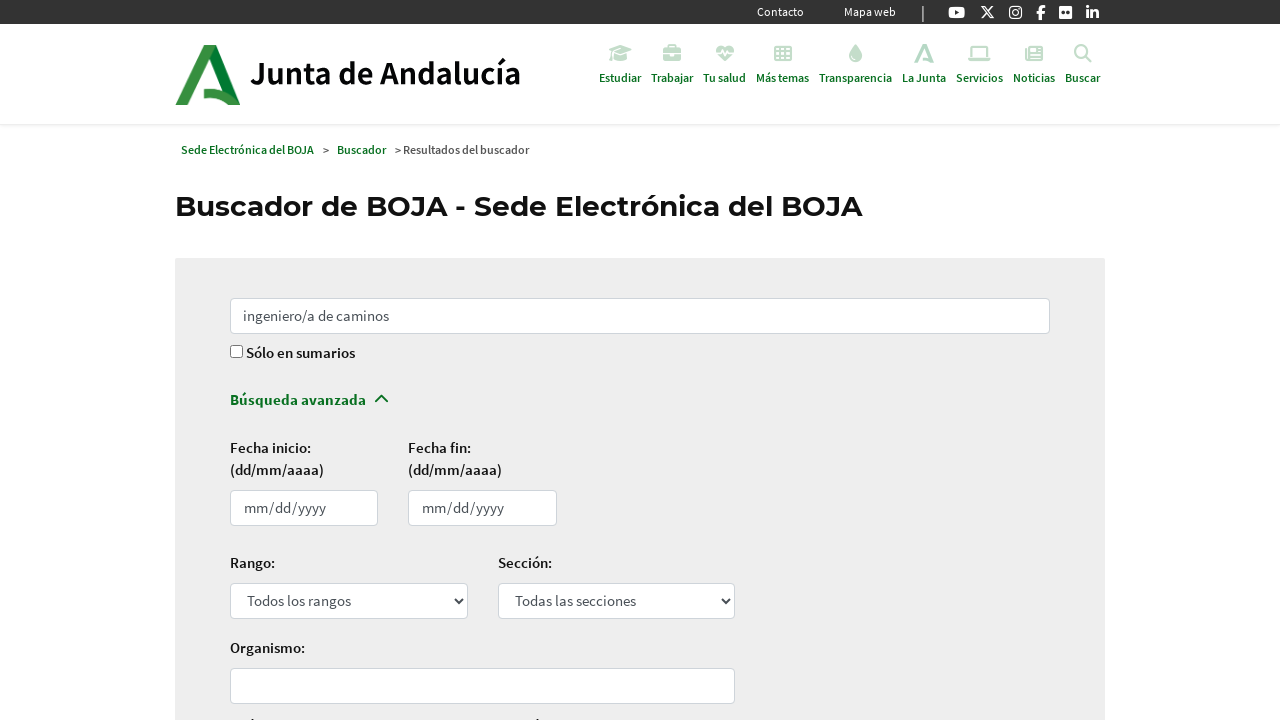

Search results loaded successfully
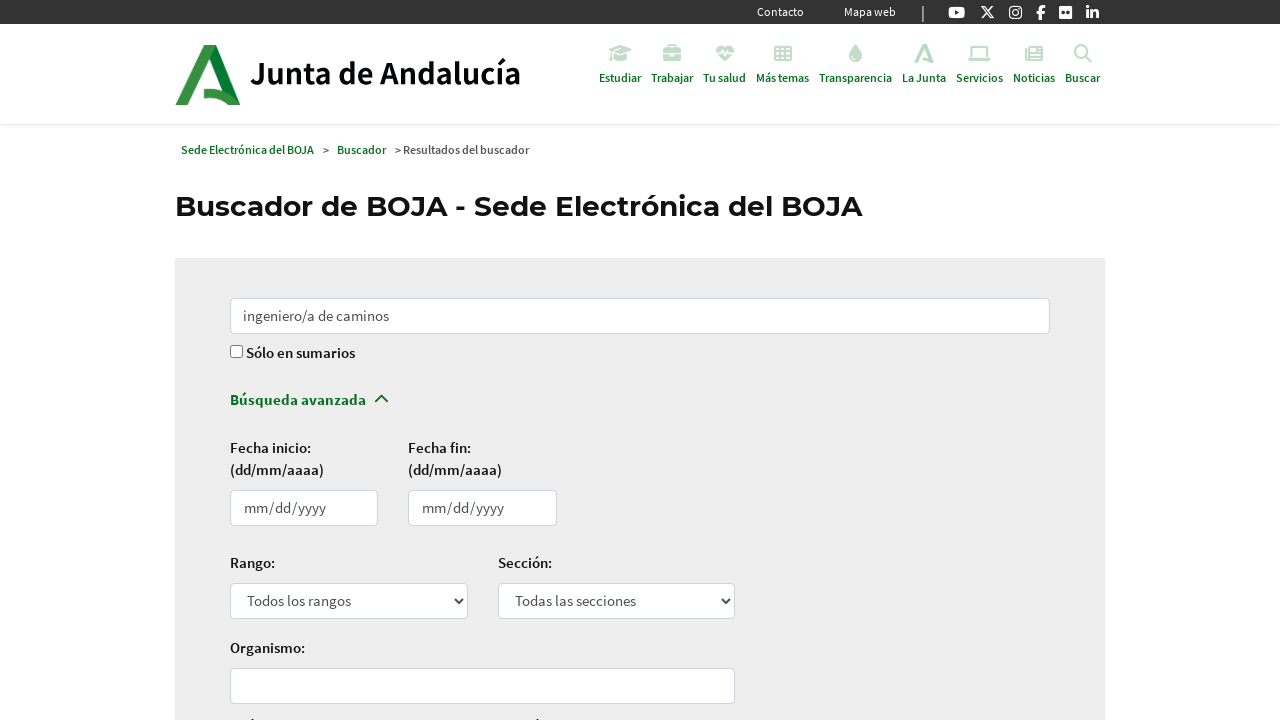

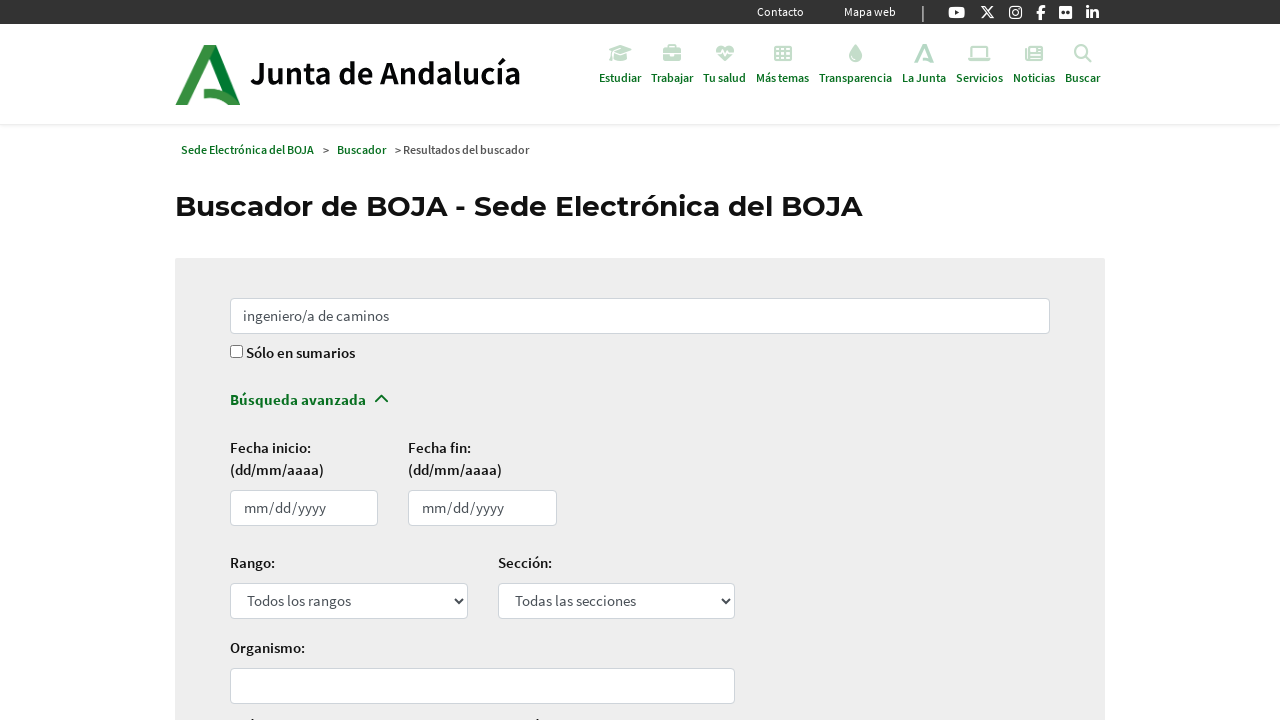